Tests JavaScript alert dialog handling by clicking an alert button and verifying the alert message contains expected text before accepting it

Starting URL: https://rahulshettyacademy.com/AutomationPractice/

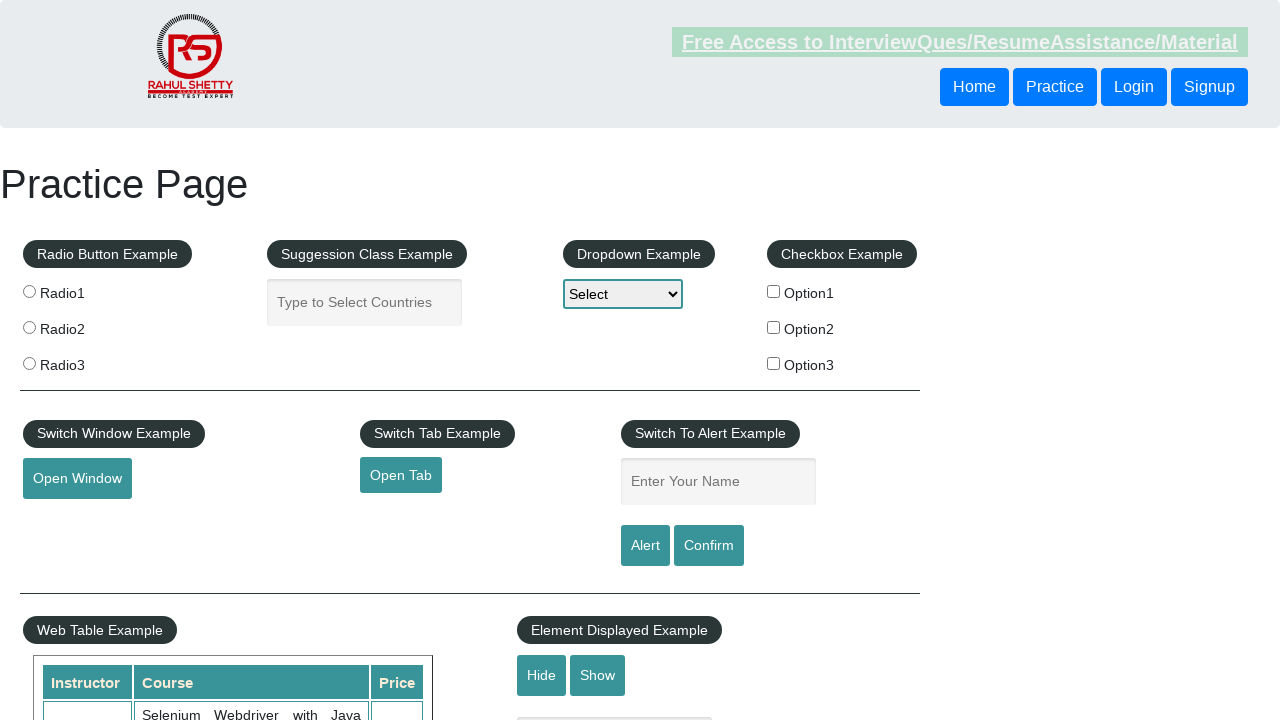

Set up dialog handler for alert verification
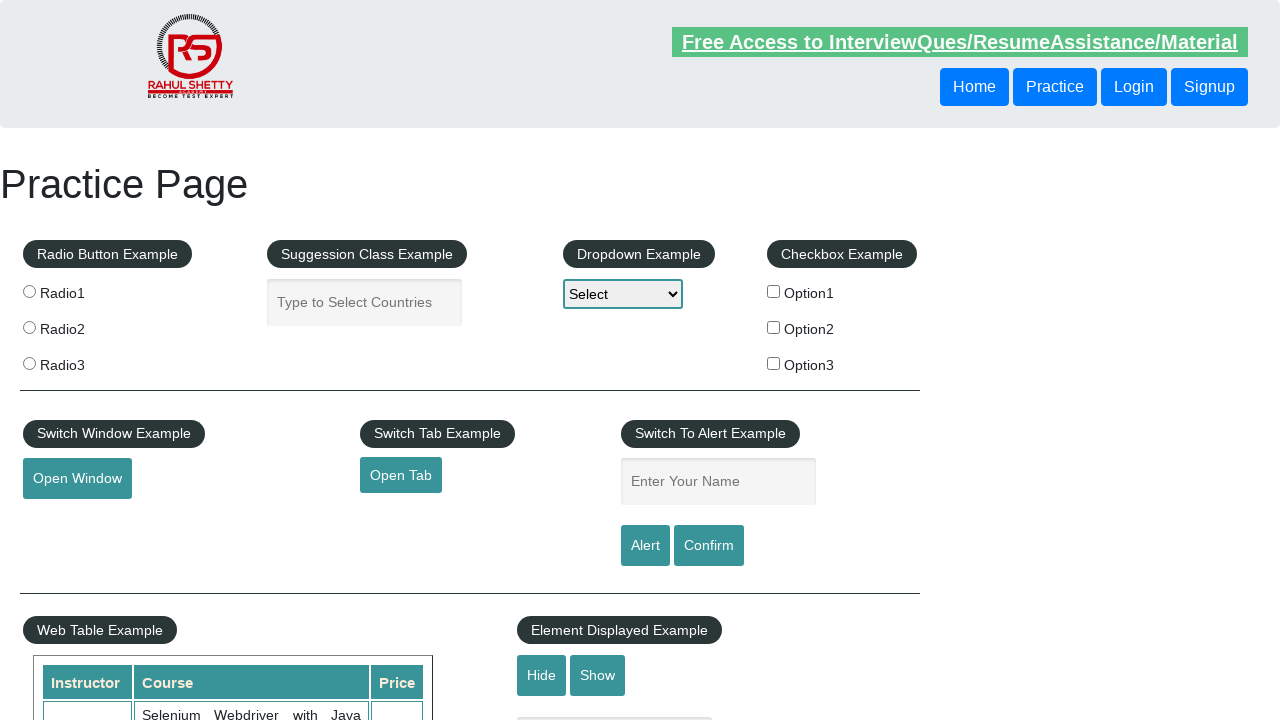

Clicked alert button to trigger dialog at (645, 546) on #alertbtn
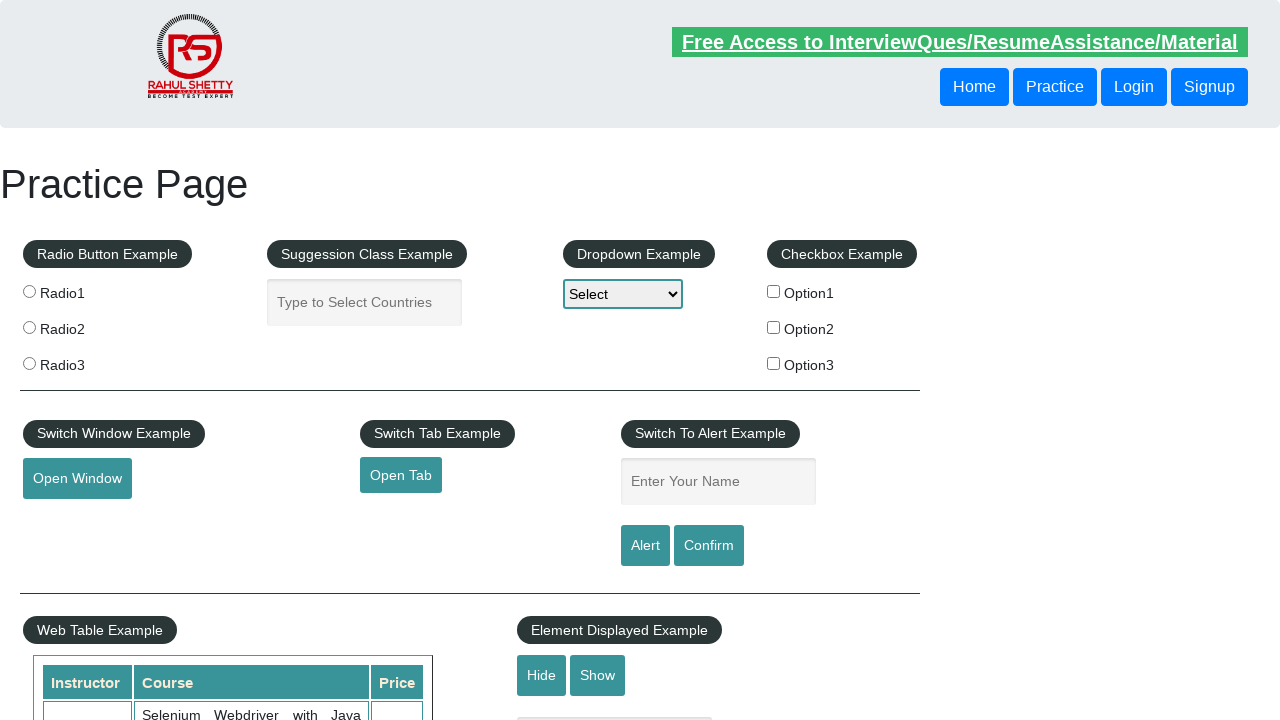

Waited for dialog to be processed and accepted
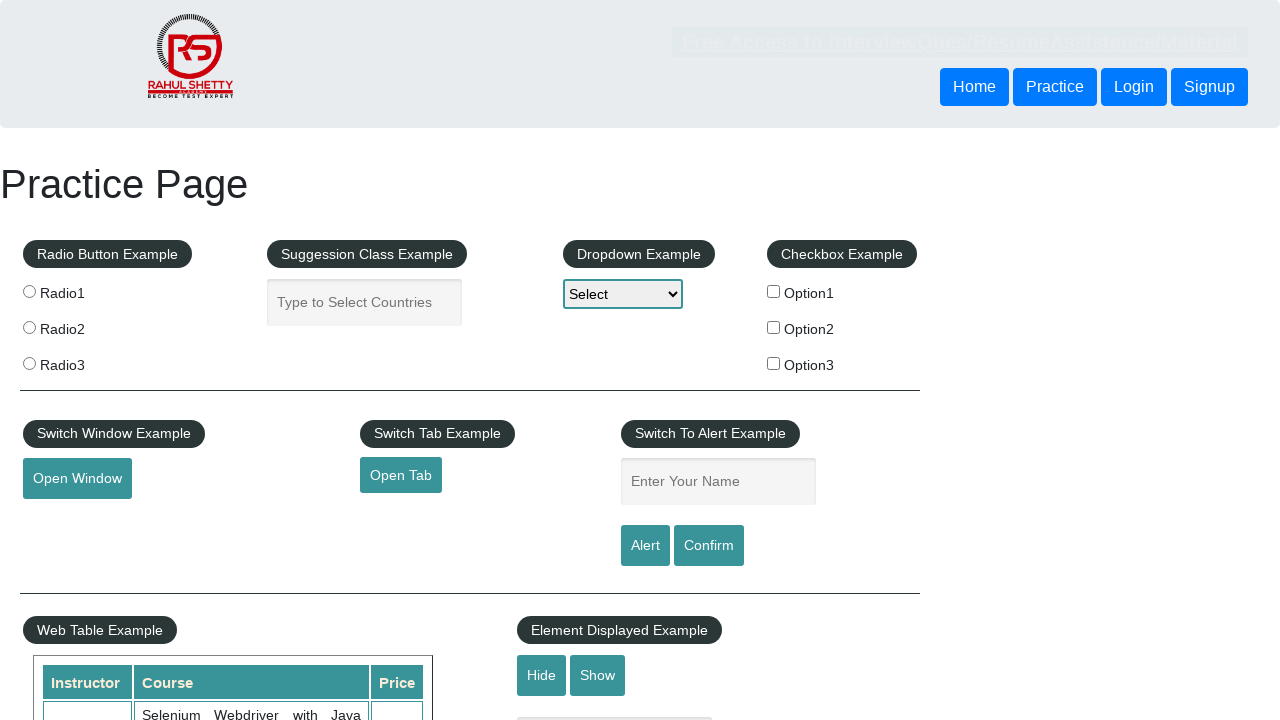

Accepted the alert dialog
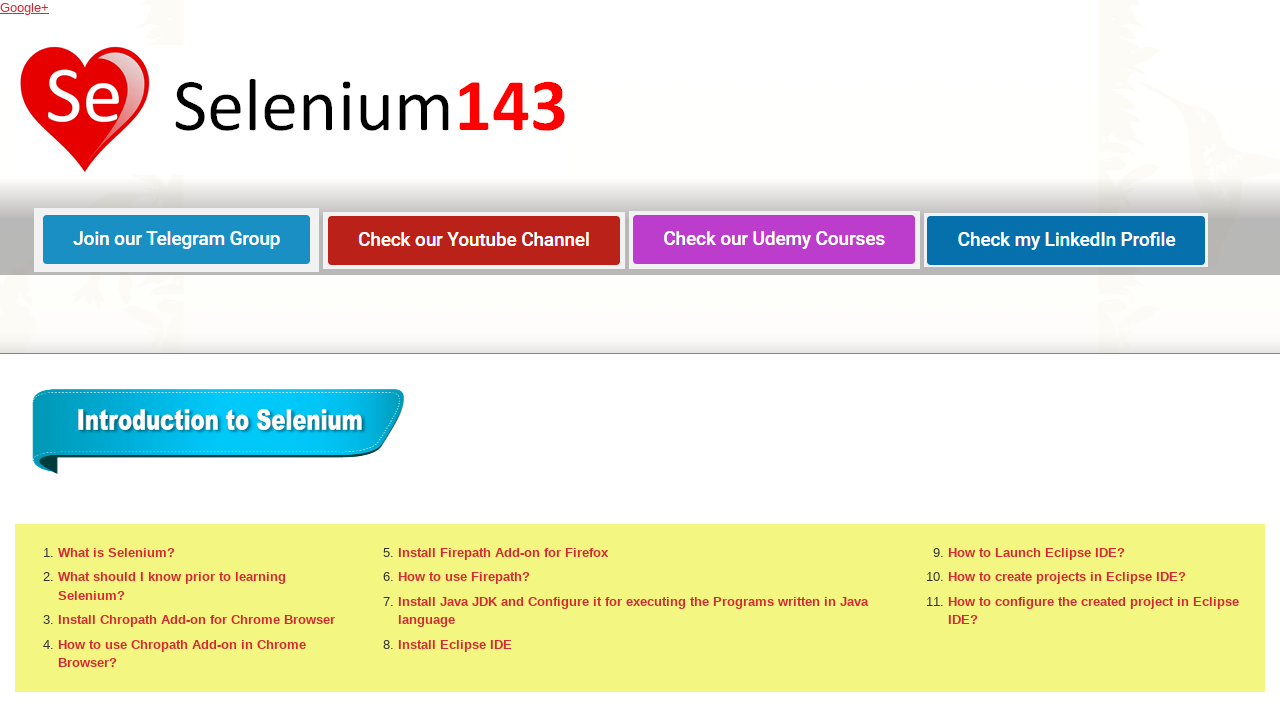

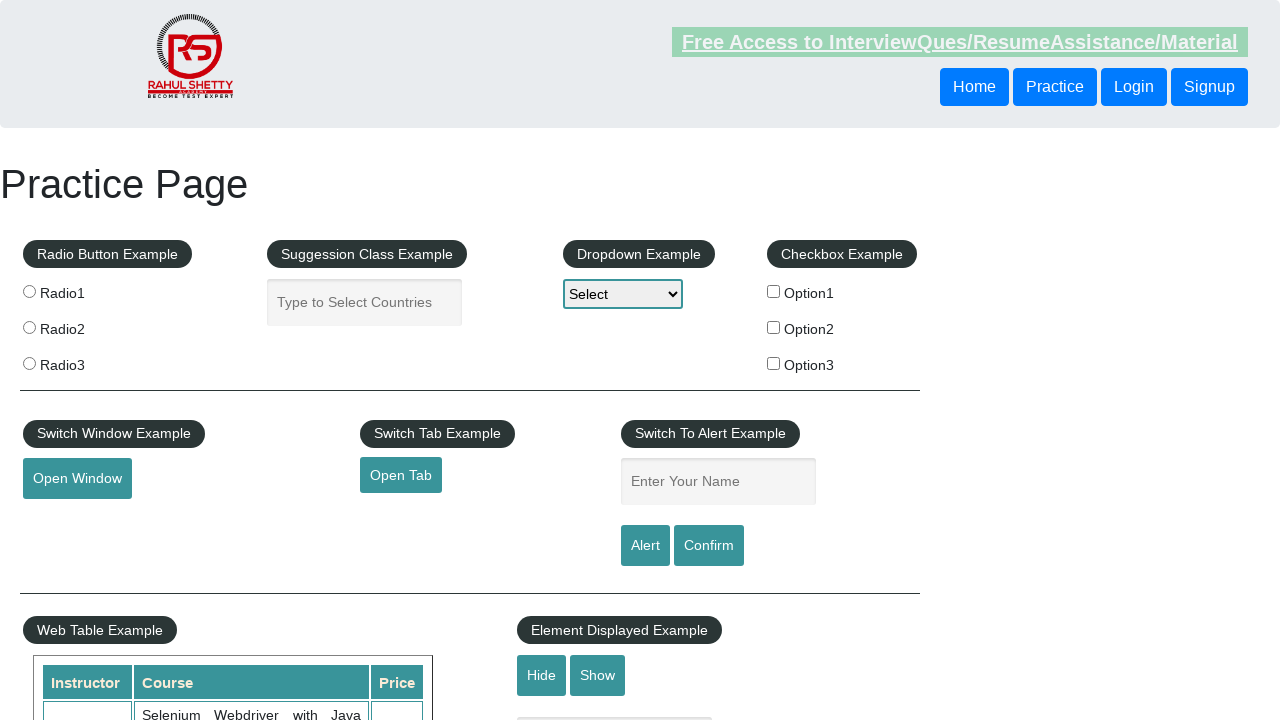